Tests if various form elements are displayed on the page by checking visibility and interacting with visible elements

Starting URL: https://automationfc.github.io/basic-form/index.html

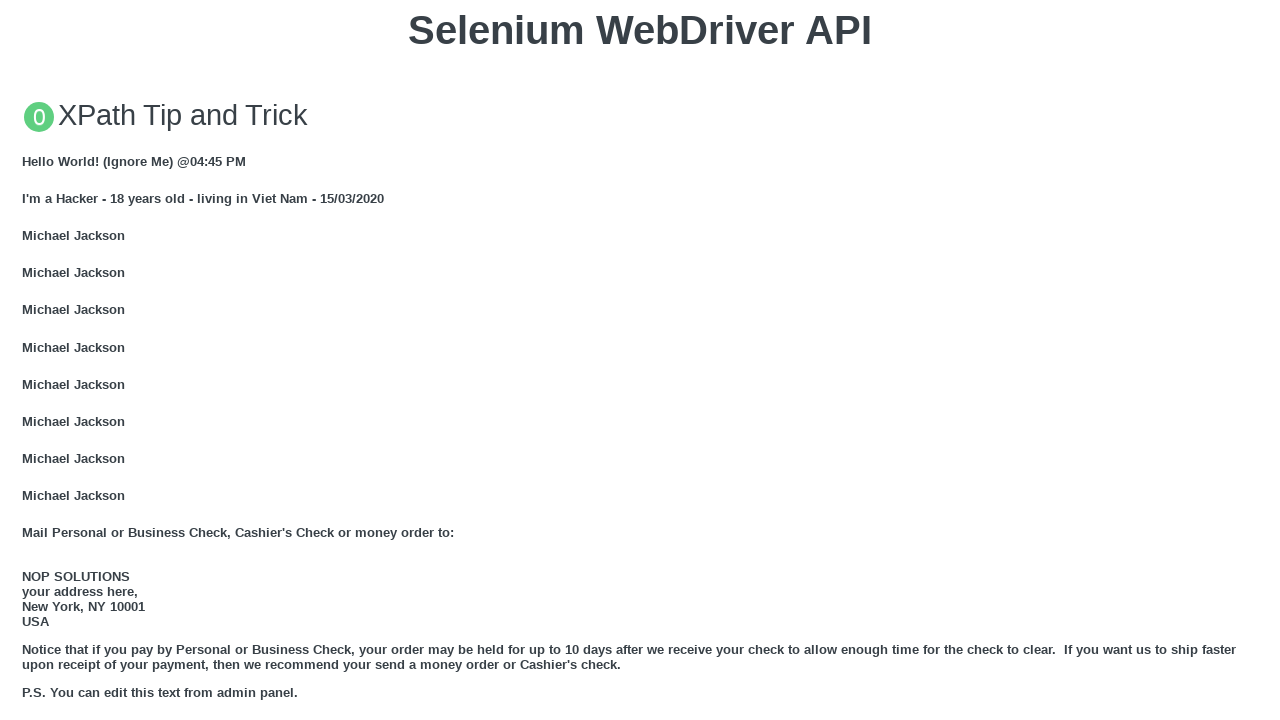

Email textbox is visible
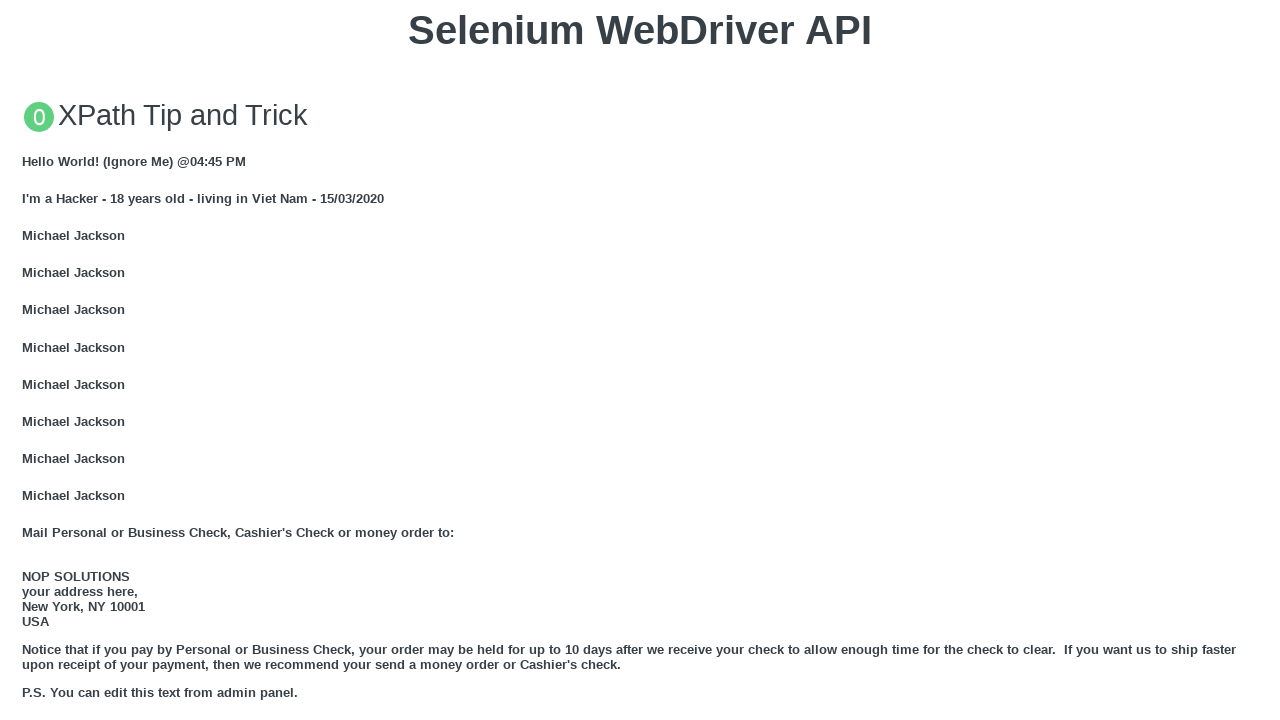

Filled email textbox with 'Automation testing' on #mail
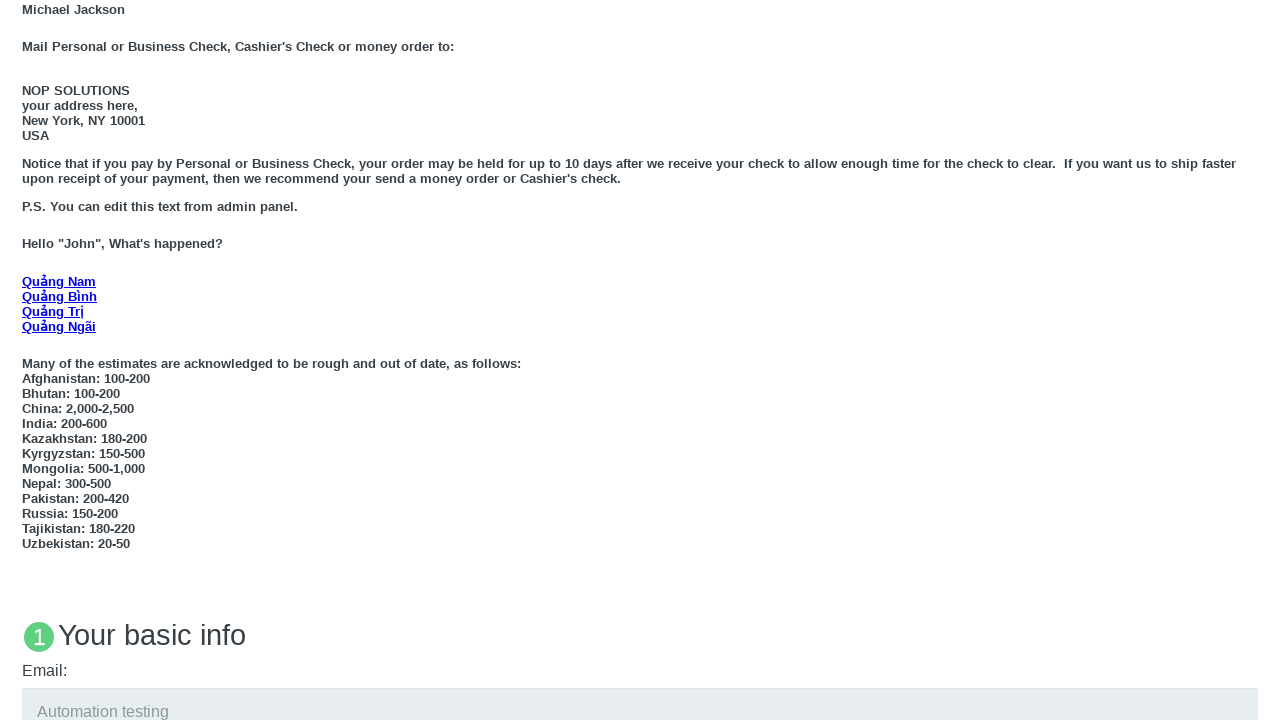

Age under 18 radio button is visible
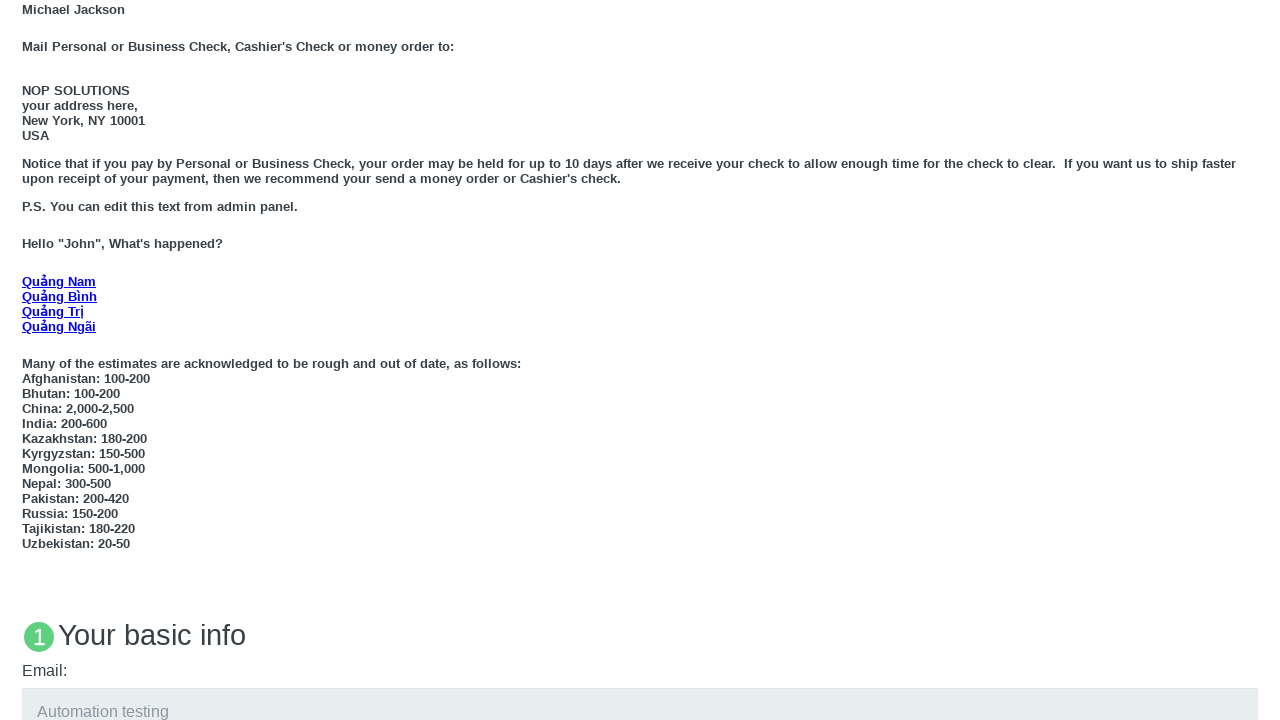

Clicked age under 18 radio button at (28, 360) on #under_18
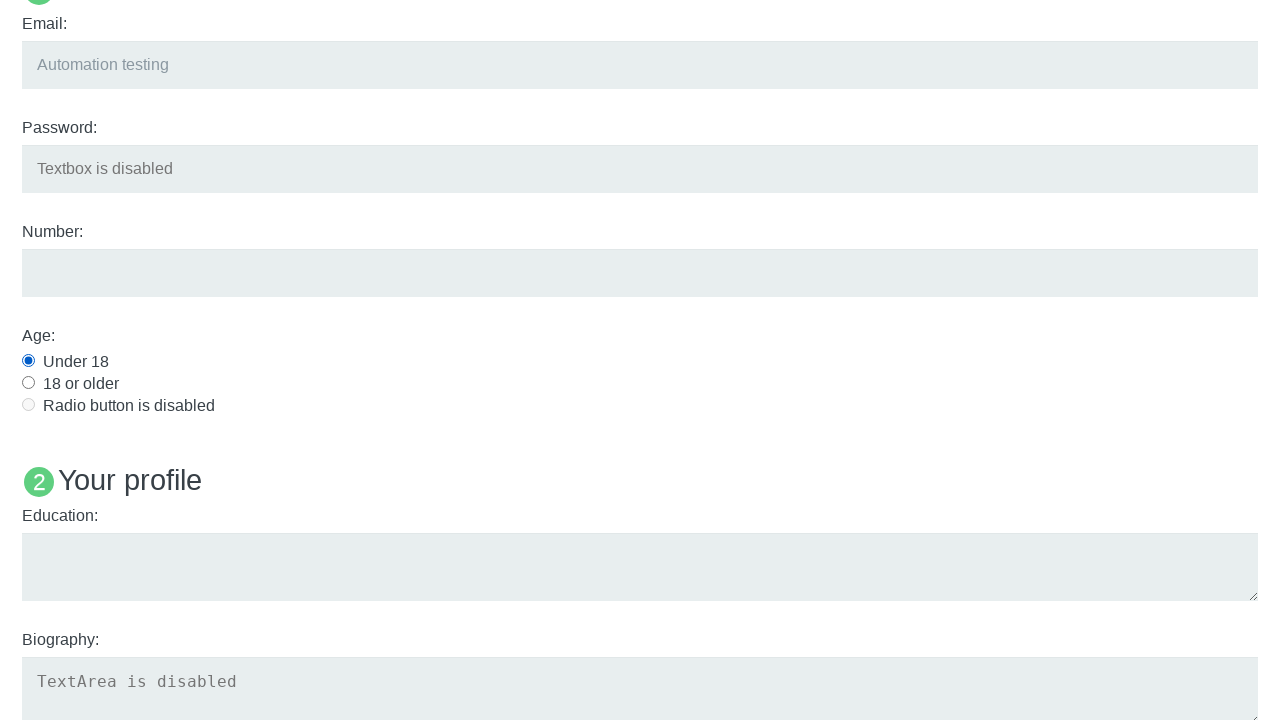

Education textarea is visible
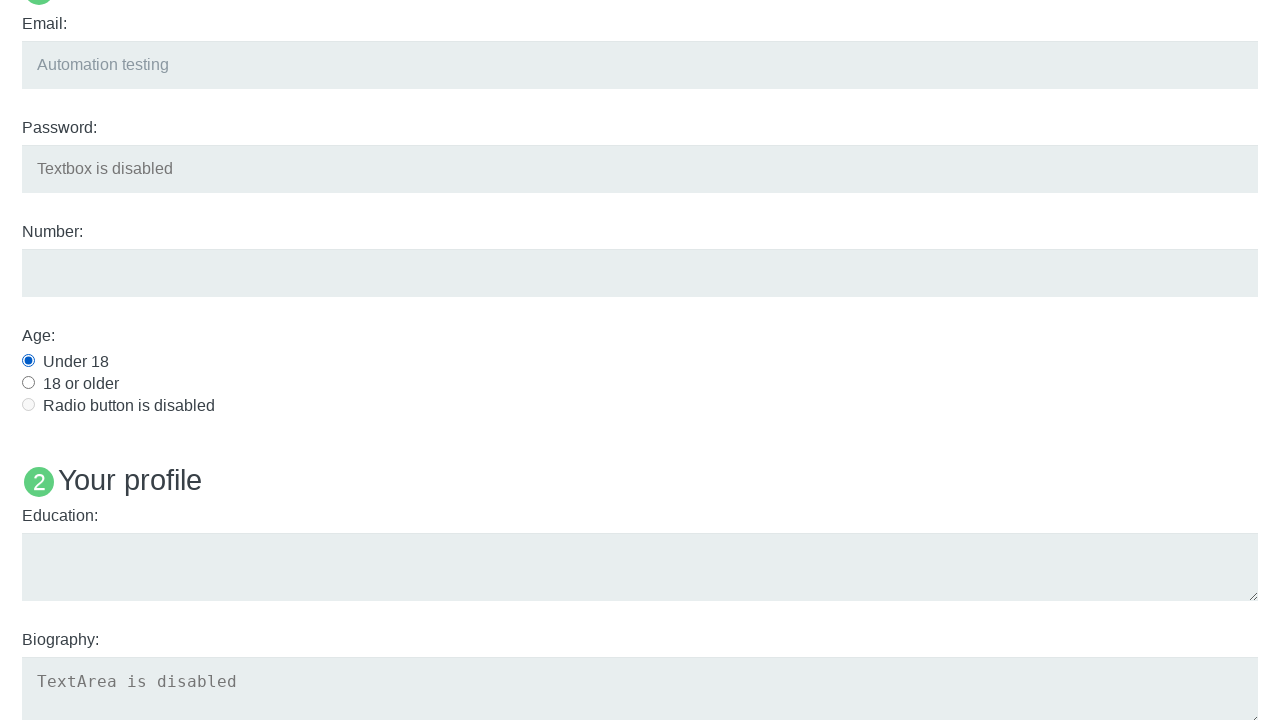

Filled education textarea with 'Automation testing learning' on #edu
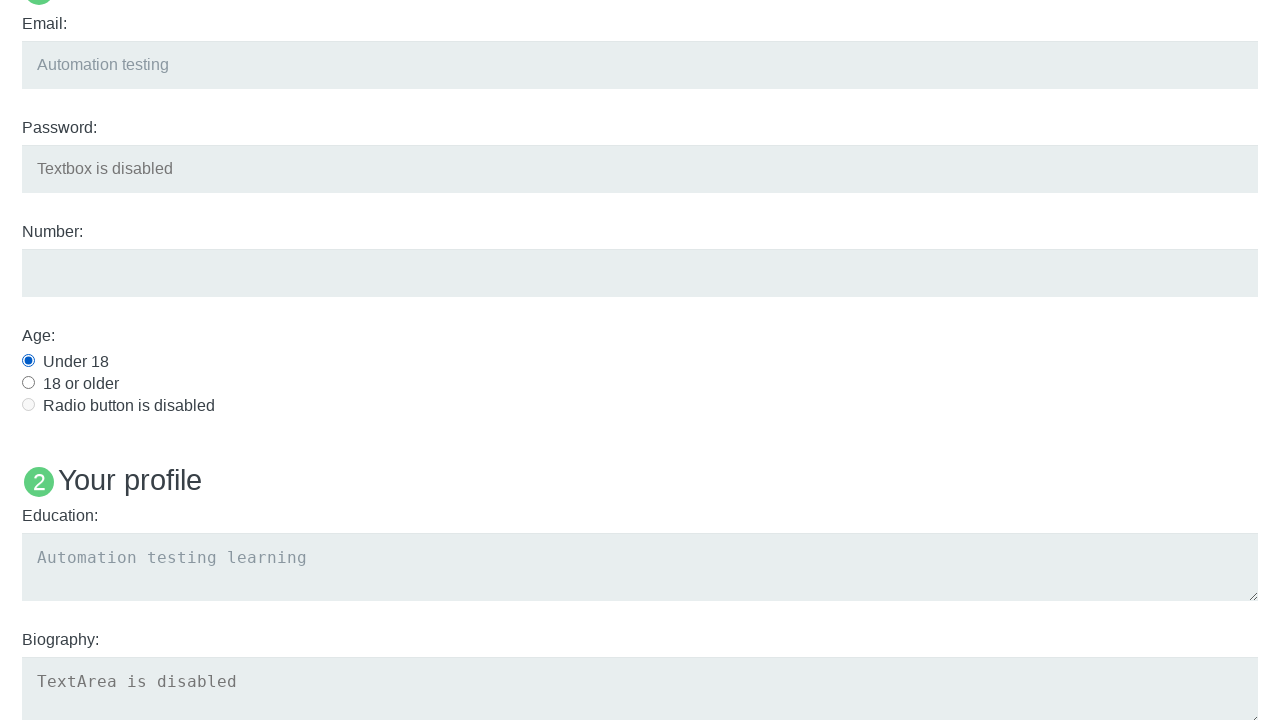

Checked if User5 element is displayed: False
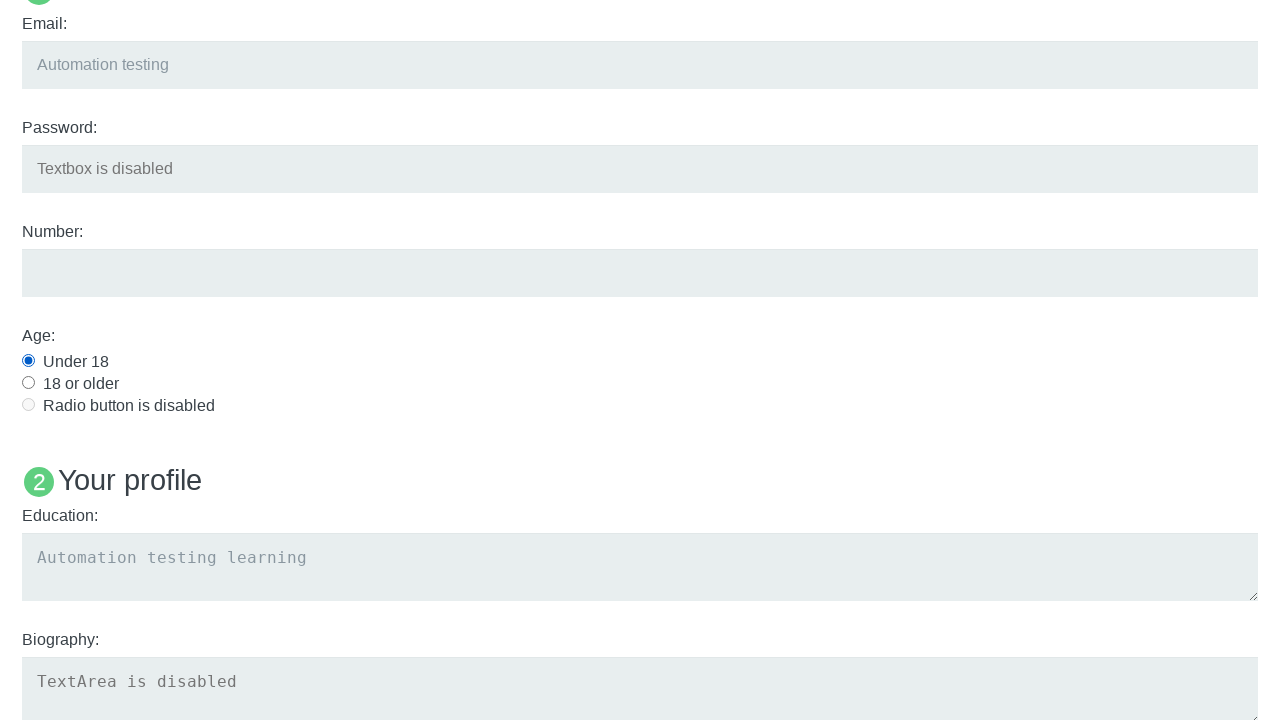

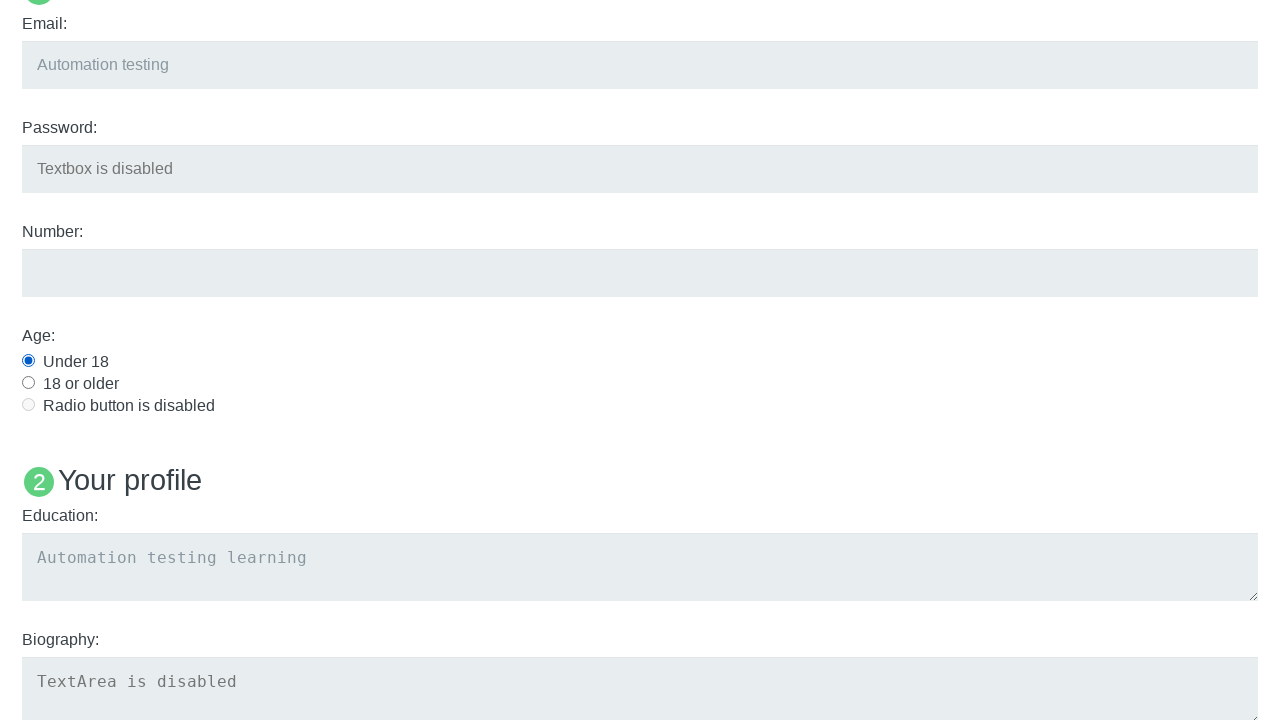